Tests the progress bar widget by clicking the start button and waiting for the progress bar to reach 100% completion, then verifying the button text changes to "Reset".

Starting URL: https://demoqa.com/progress-bar

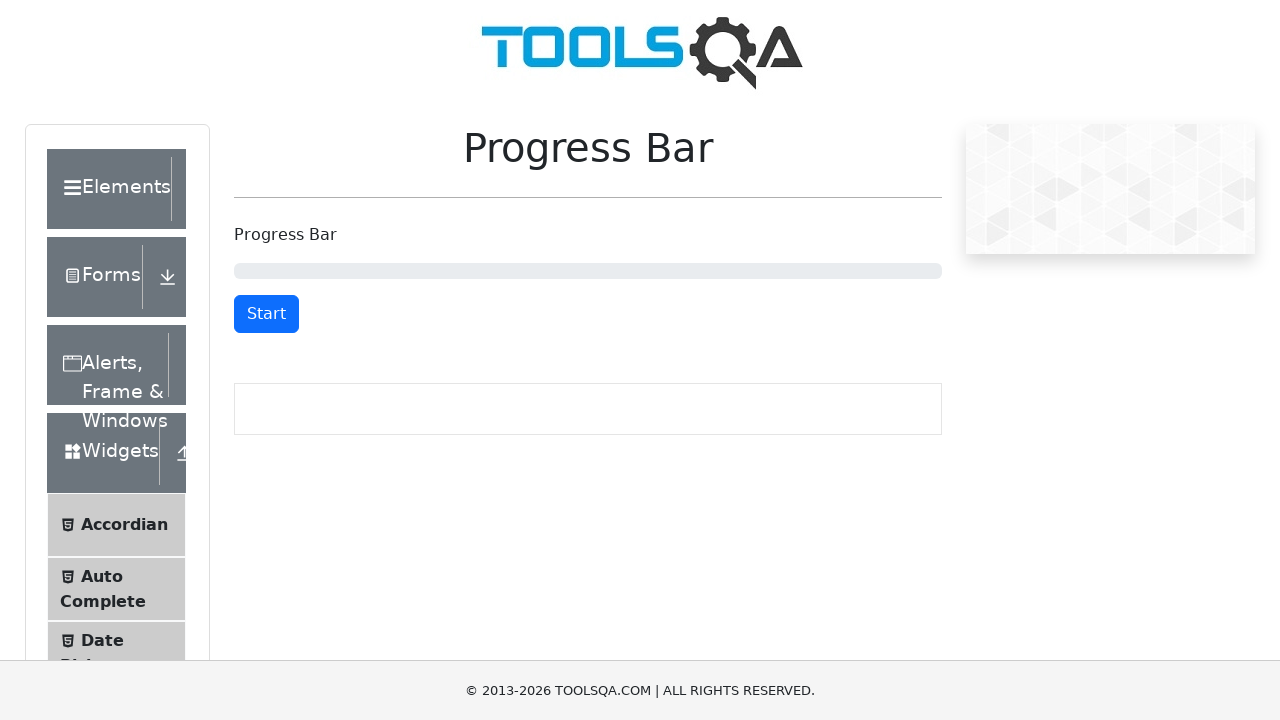

Waited for start button to load
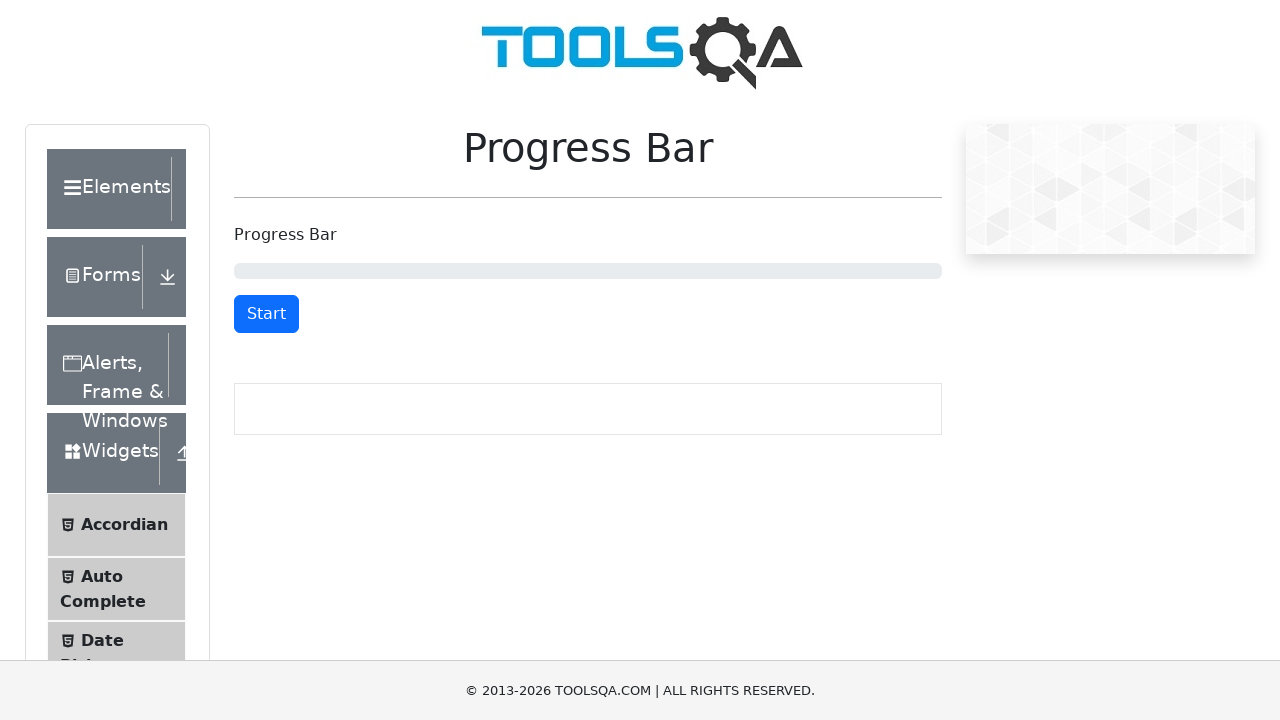

Clicked start button to begin progress bar at (266, 314) on #startStopButton
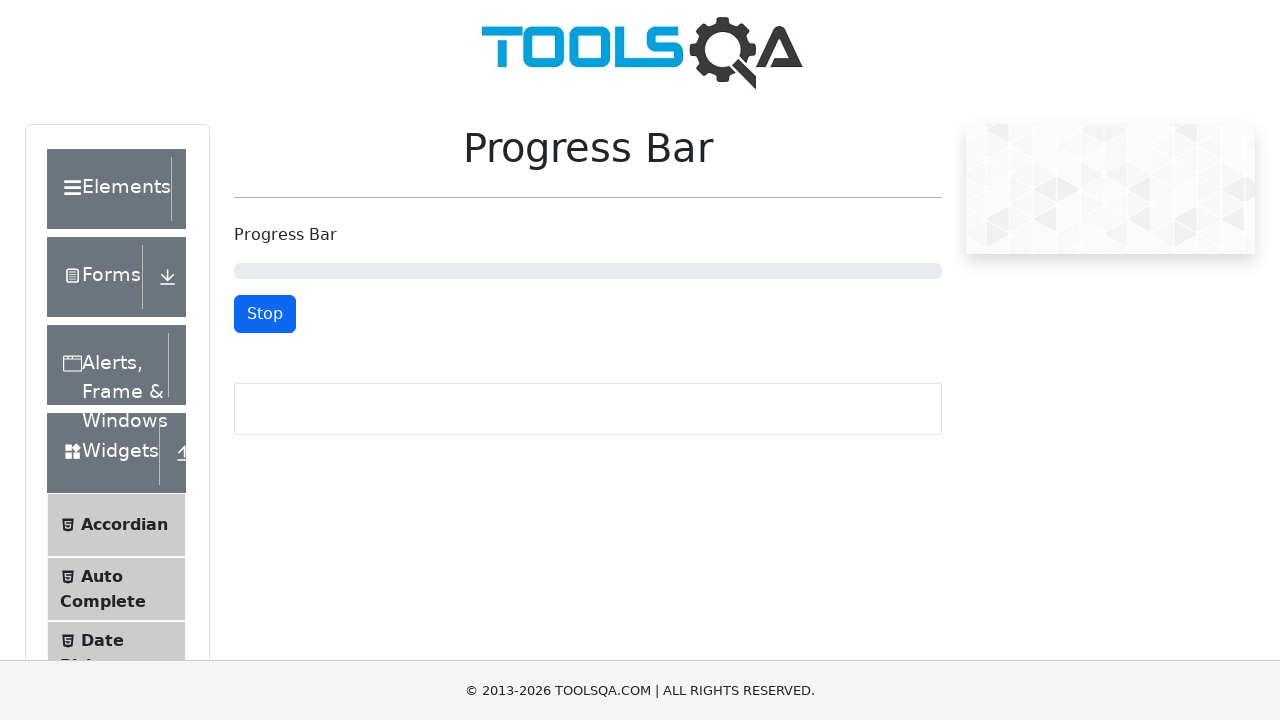

Progress bar reached 100% completion
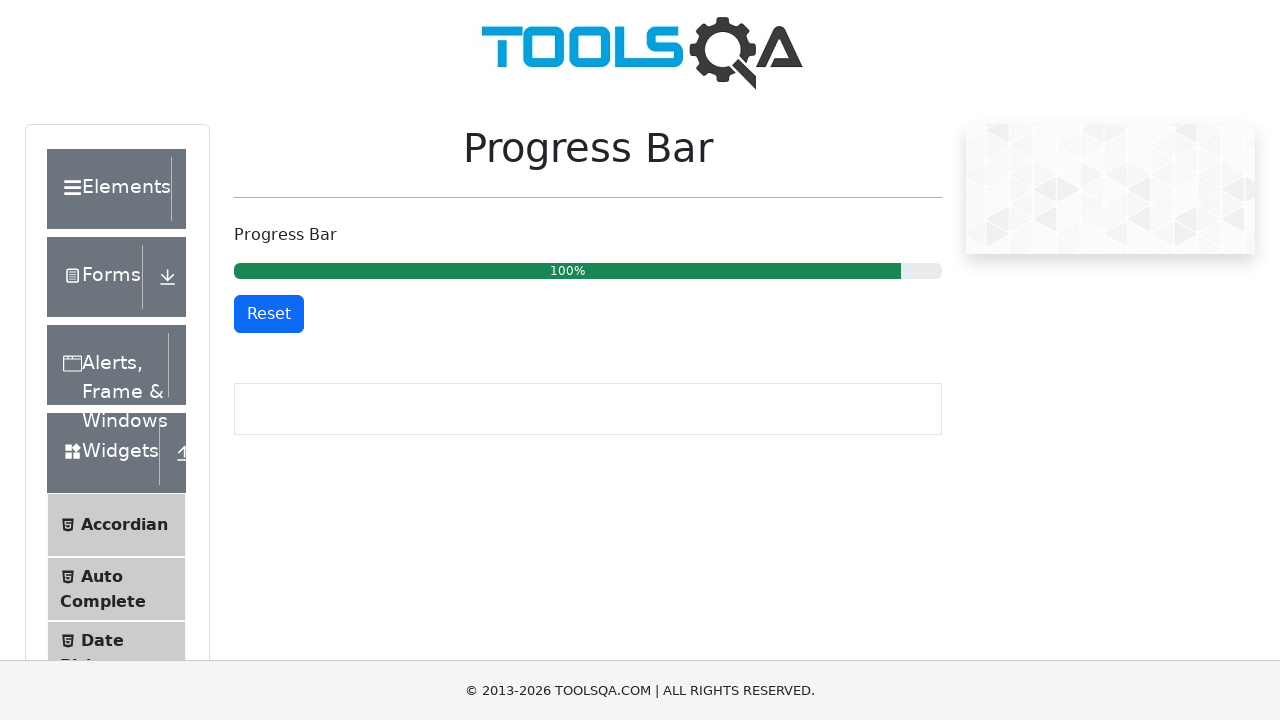

Verified progress bar has aria-valuenow attribute set to 100
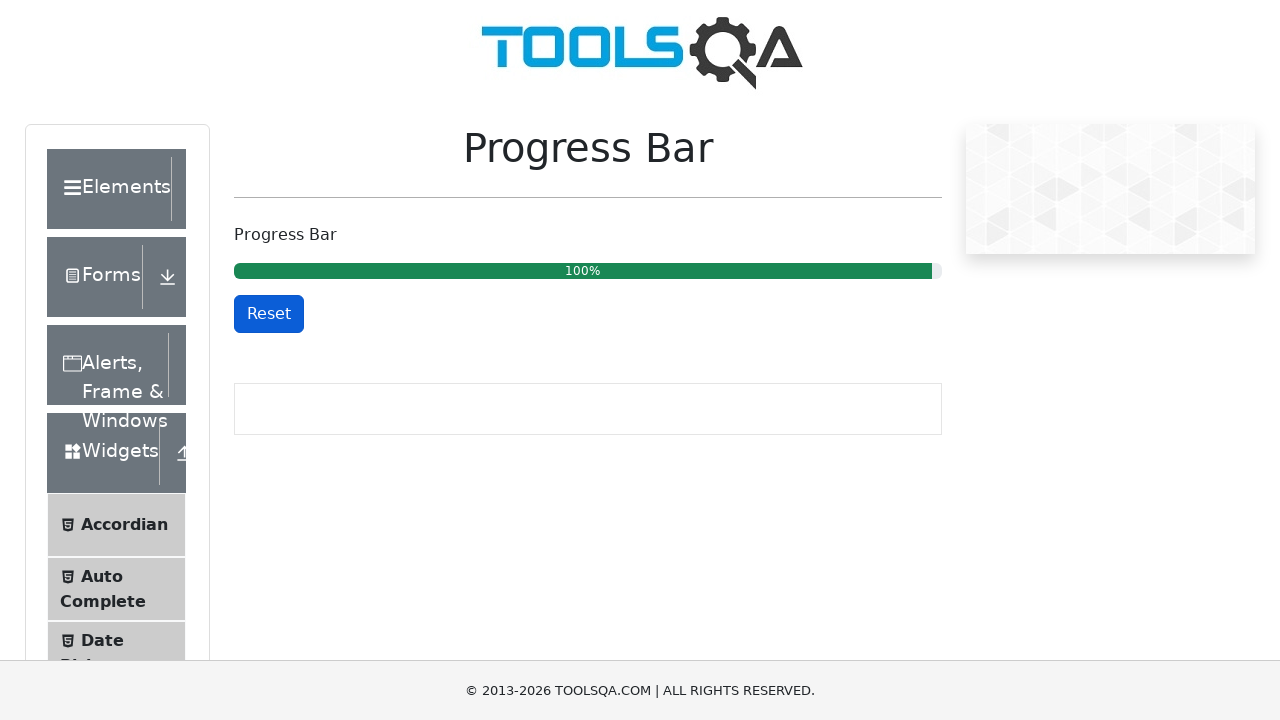

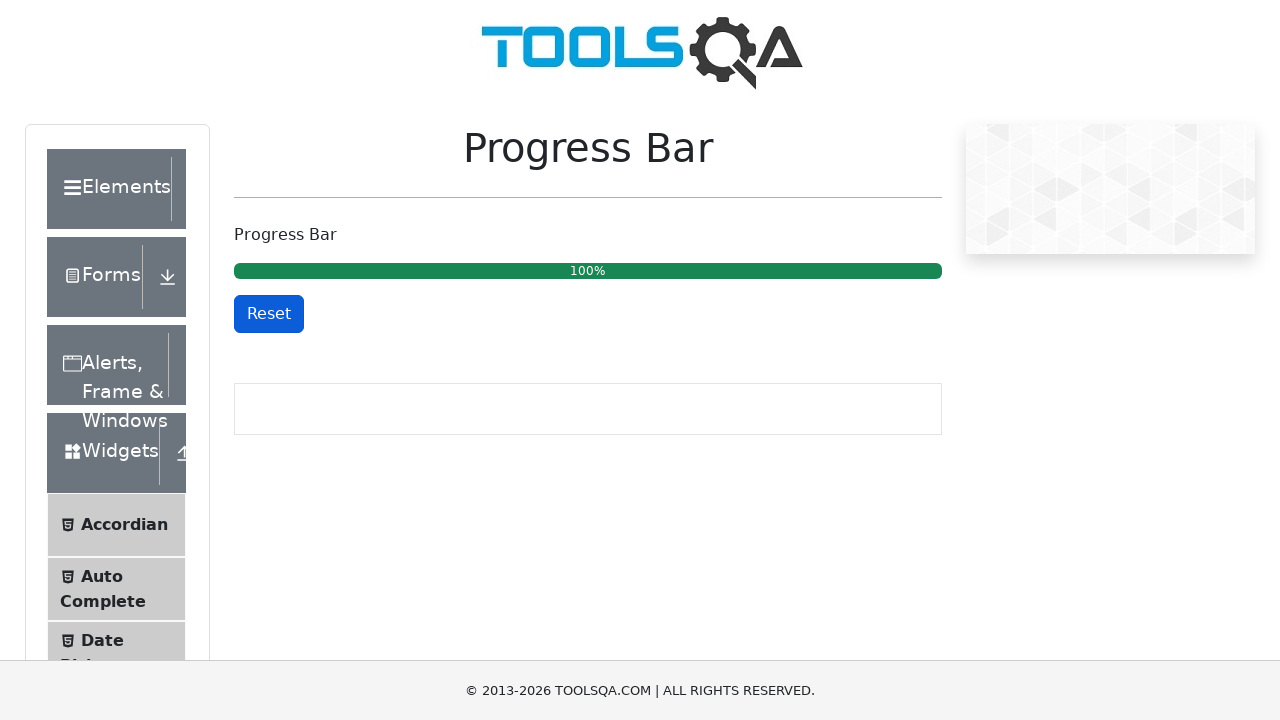